Tests dynamic checkbox controls by toggling visibility and interacting with the checkbox element

Starting URL: https://www.training-support.net/webelements/dynamic-controls

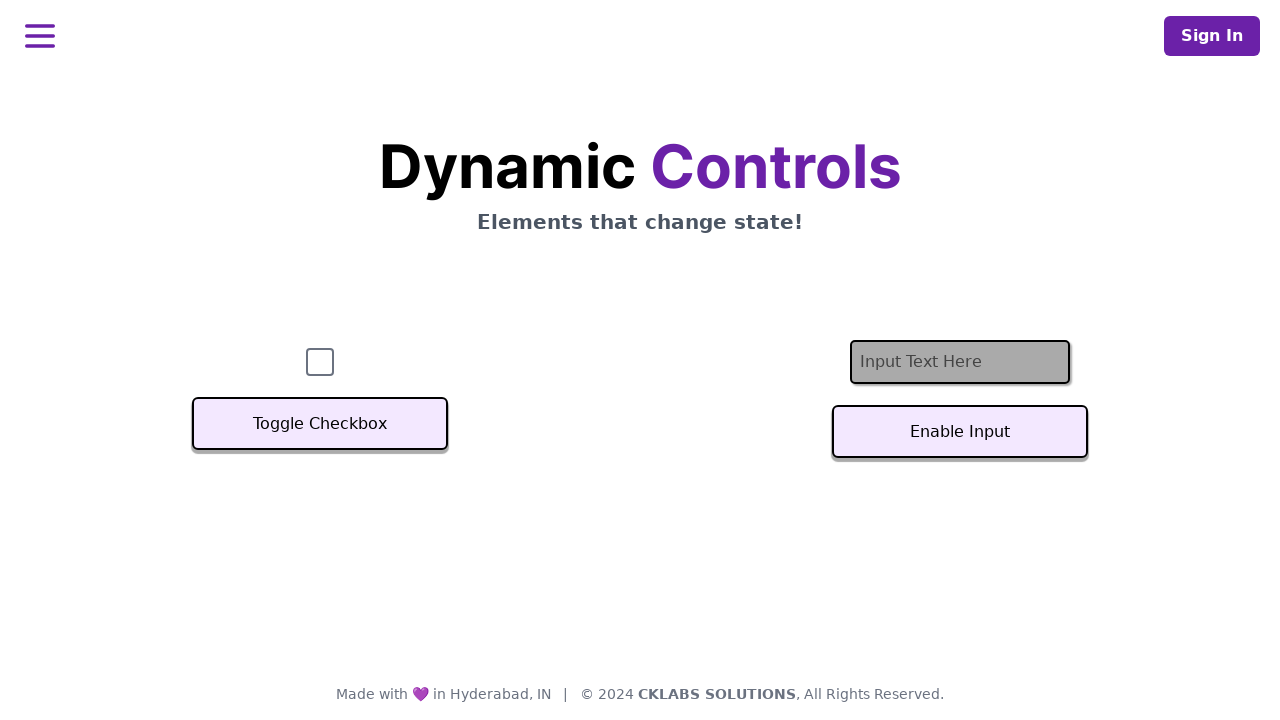

Clicked Toggle Checkbox button to hide the checkbox at (320, 424) on button:has-text('Toggle Checkbox')
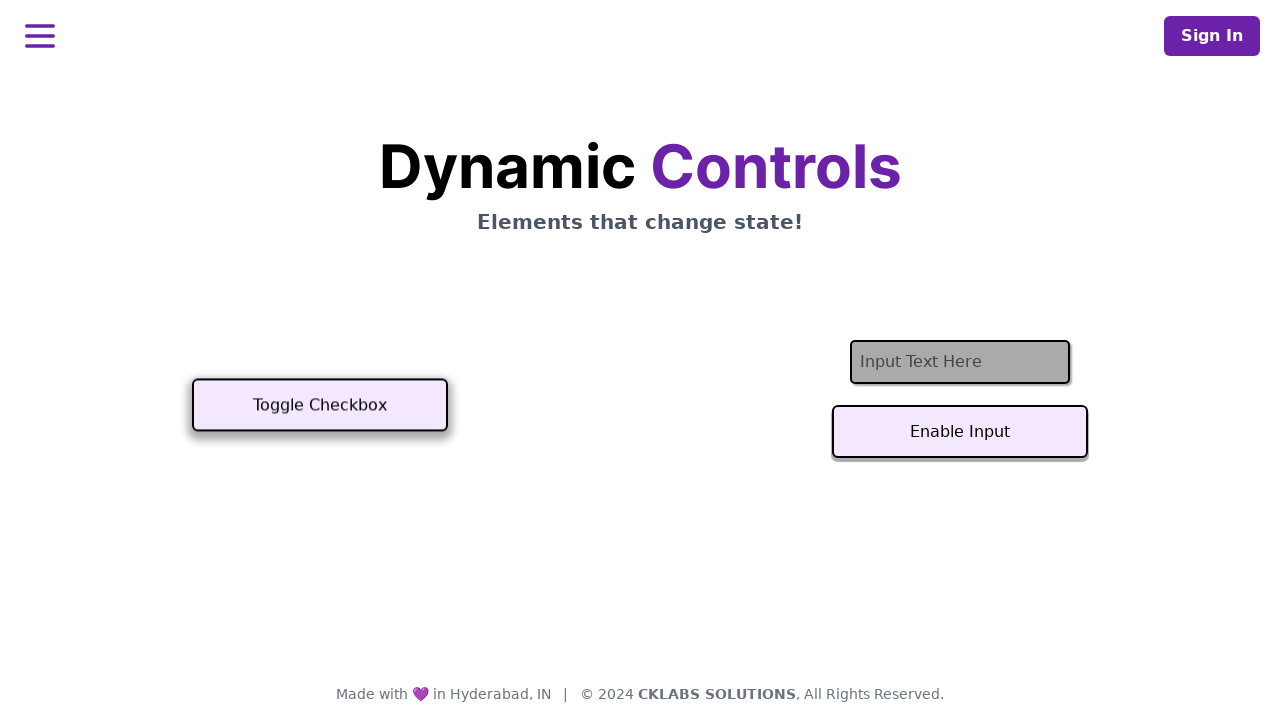

Checkbox element is now hidden
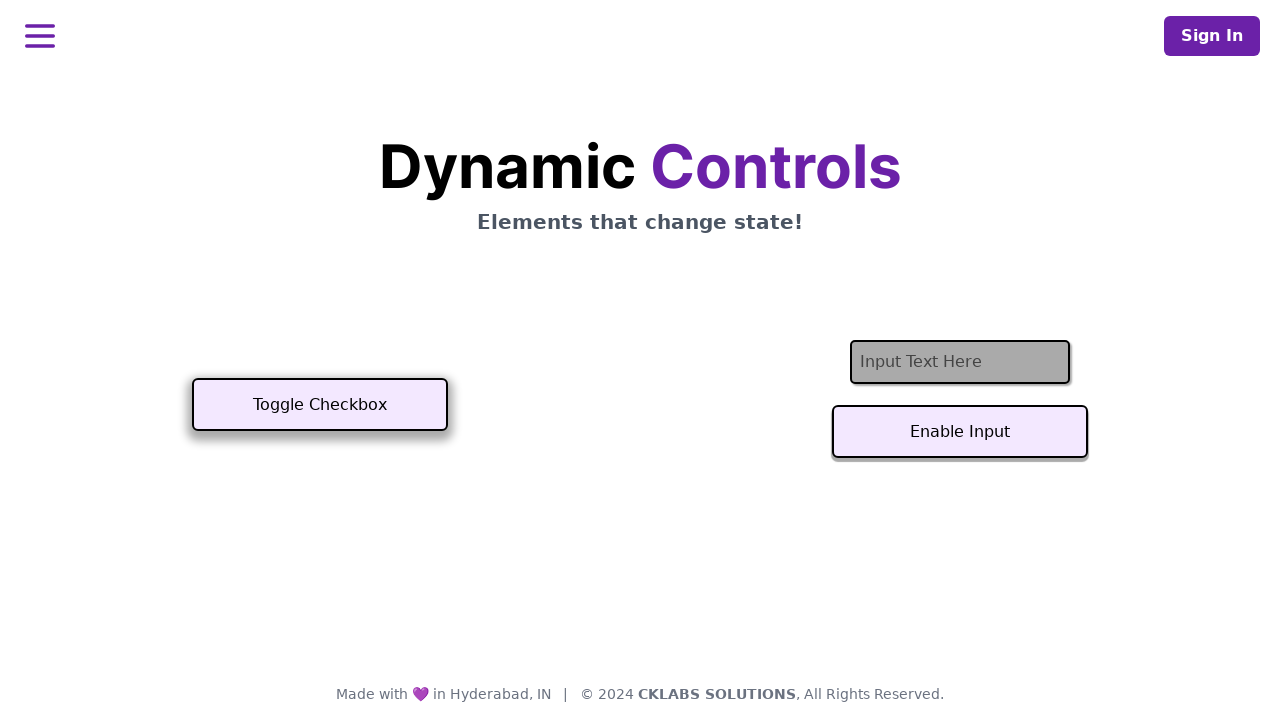

Clicked Toggle Checkbox button to show the checkbox at (320, 405) on button:has-text('Toggle Checkbox')
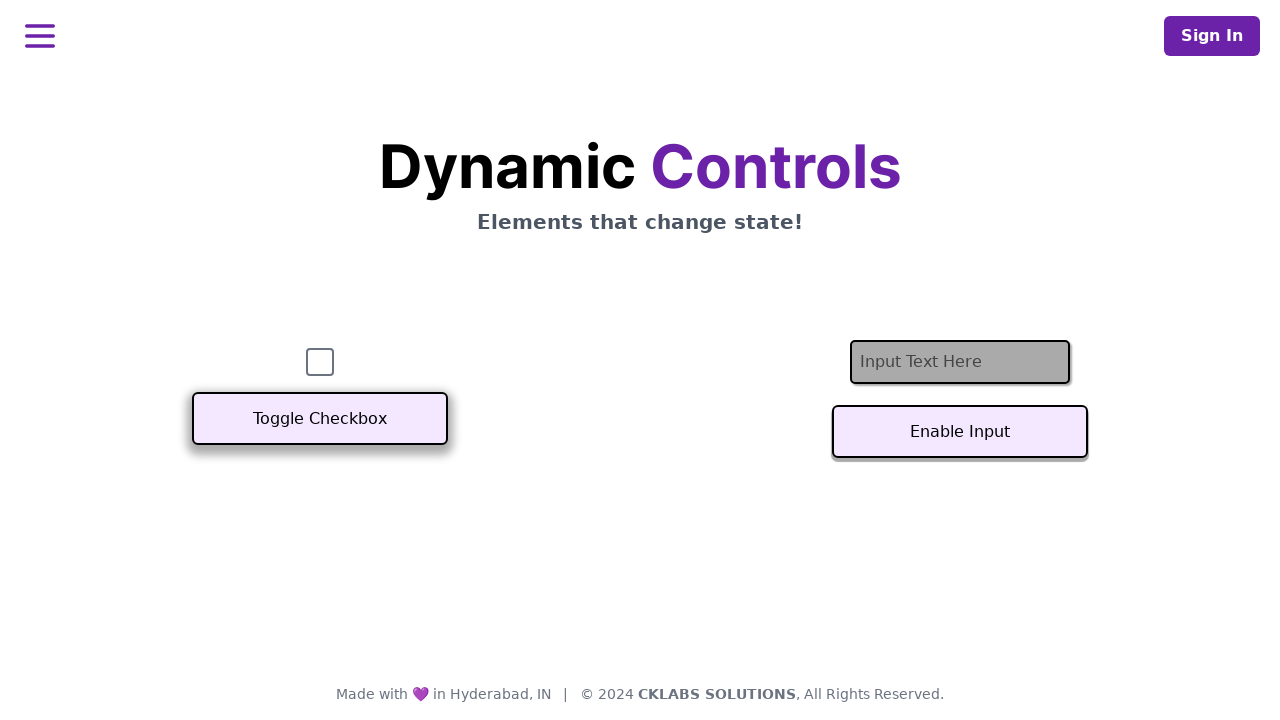

Checkbox element is now visible
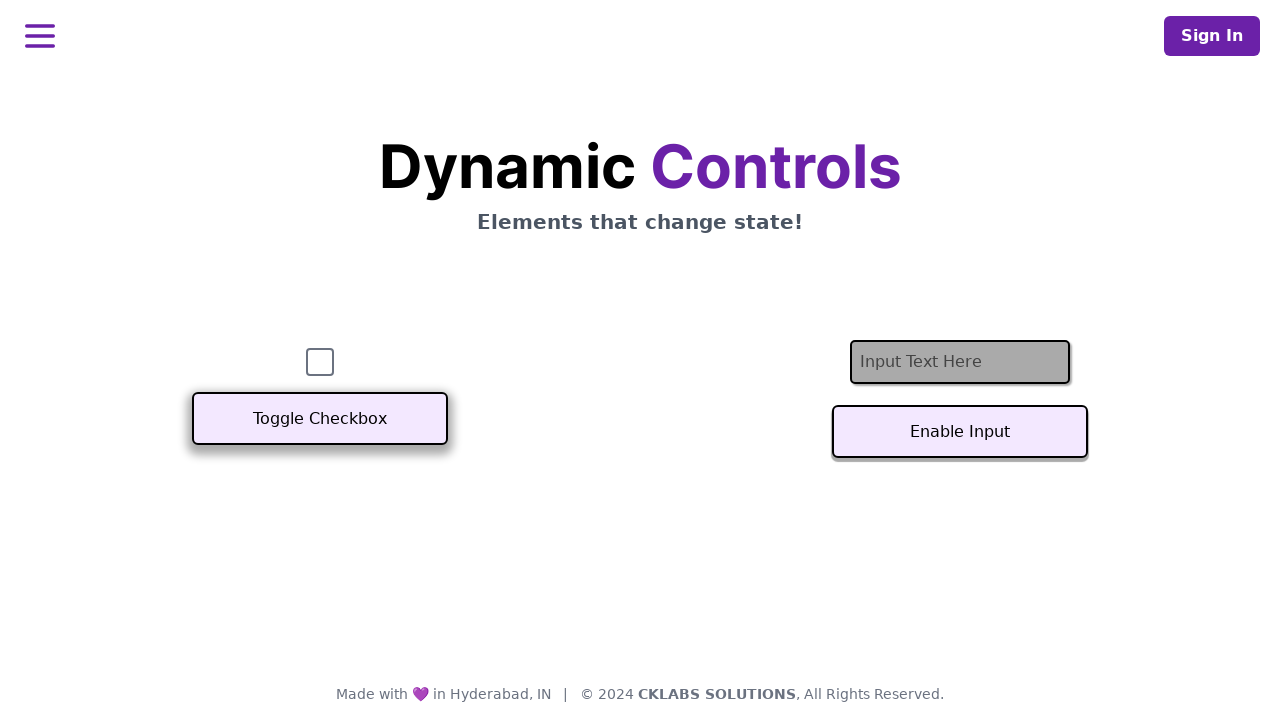

Clicked the checkbox element to toggle it at (320, 362) on #checkbox
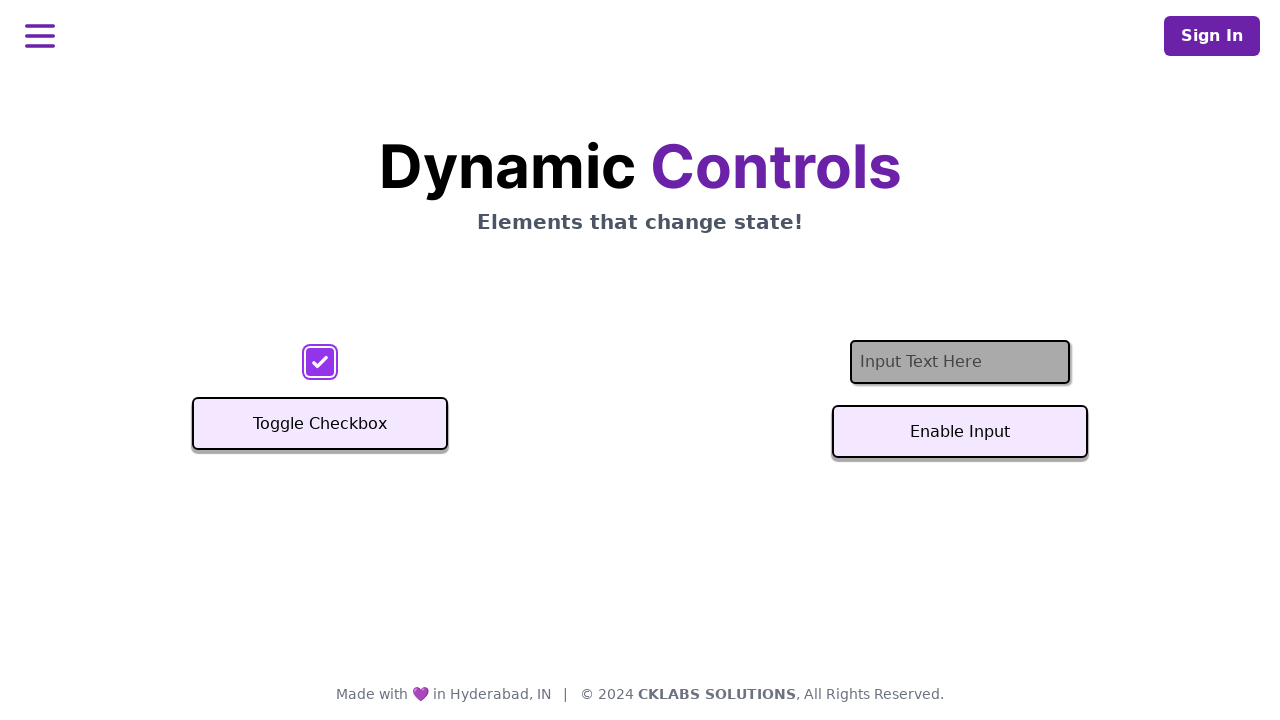

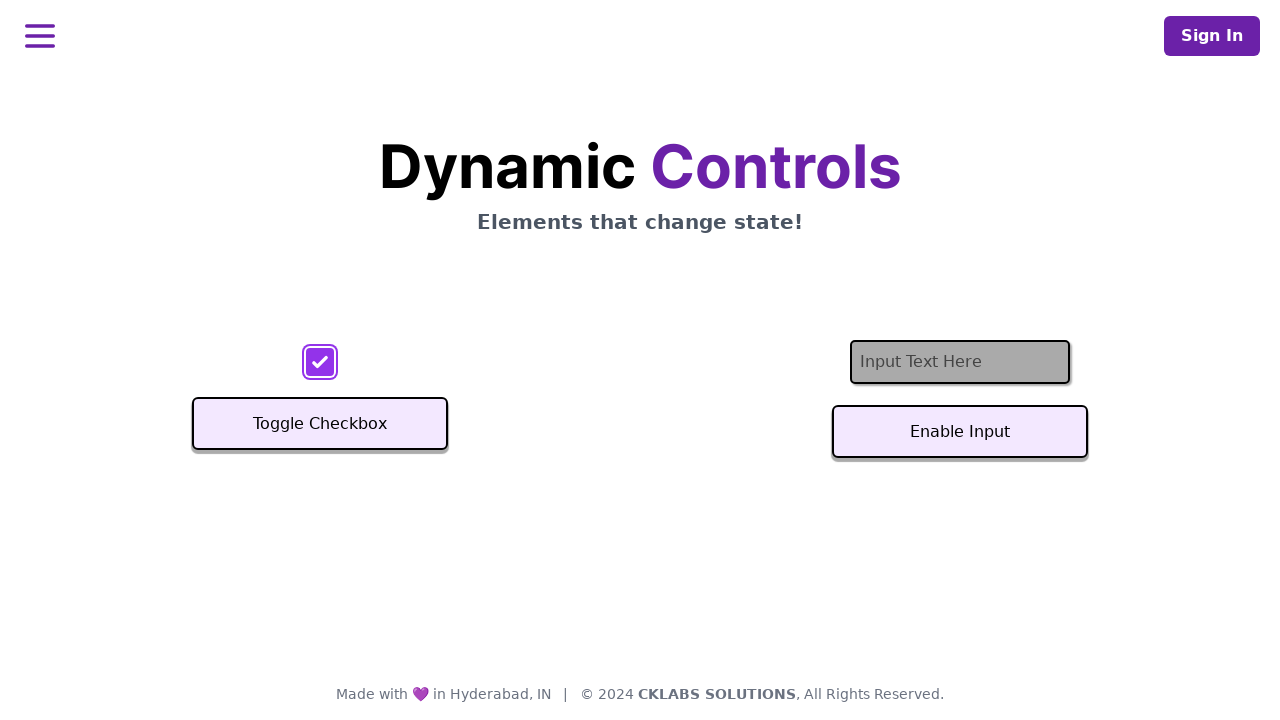